Tests a JavaScript prompt dialog by clicking a button, entering text into the prompt, accepting it, and verifying the entered text appears in the result

Starting URL: https://automationfc.github.io/basic-form/index.html

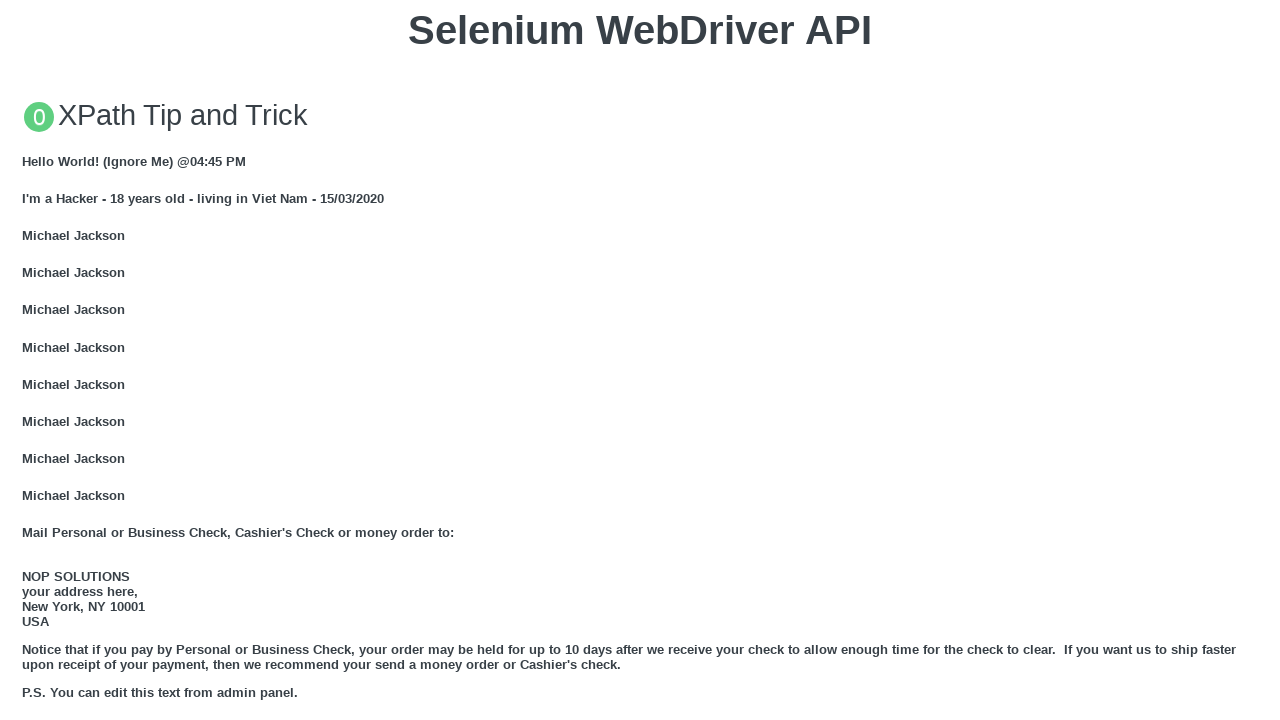

Set up dialog handler to accept prompt with text 'AutomationFC'
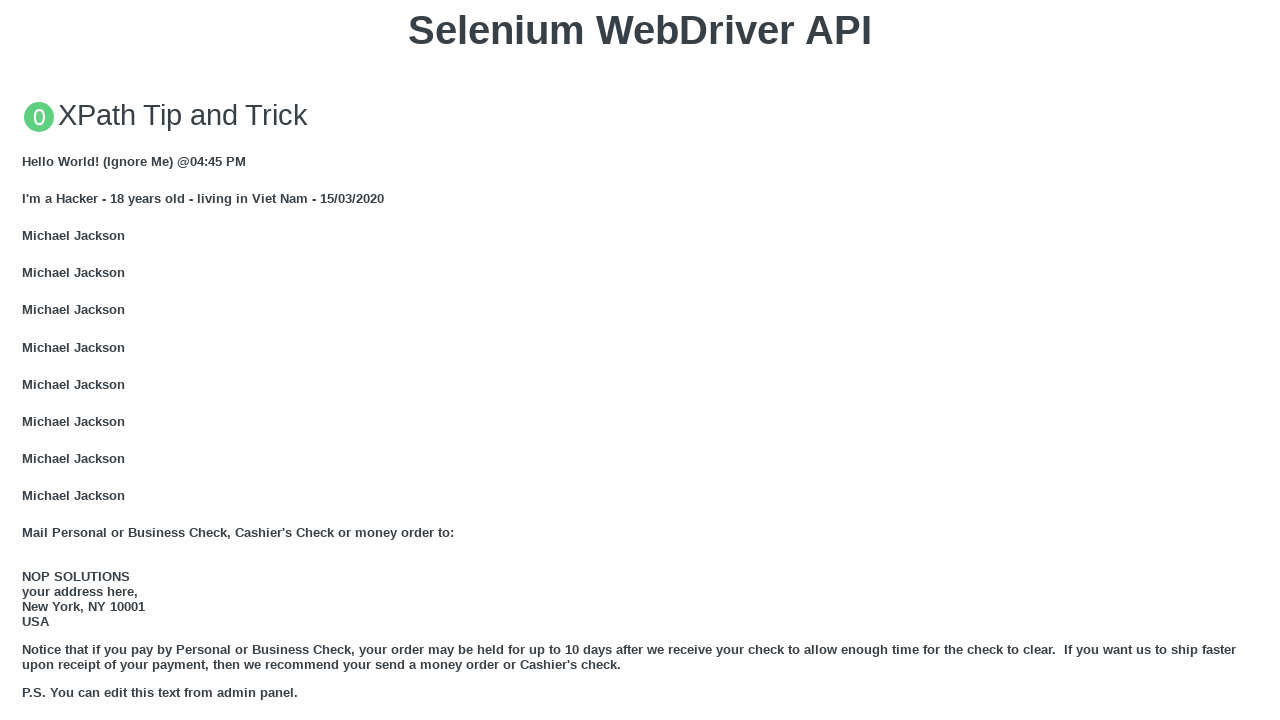

Clicked button to trigger JavaScript prompt dialog at (640, 360) on xpath=//button[text()='Click for JS Prompt']
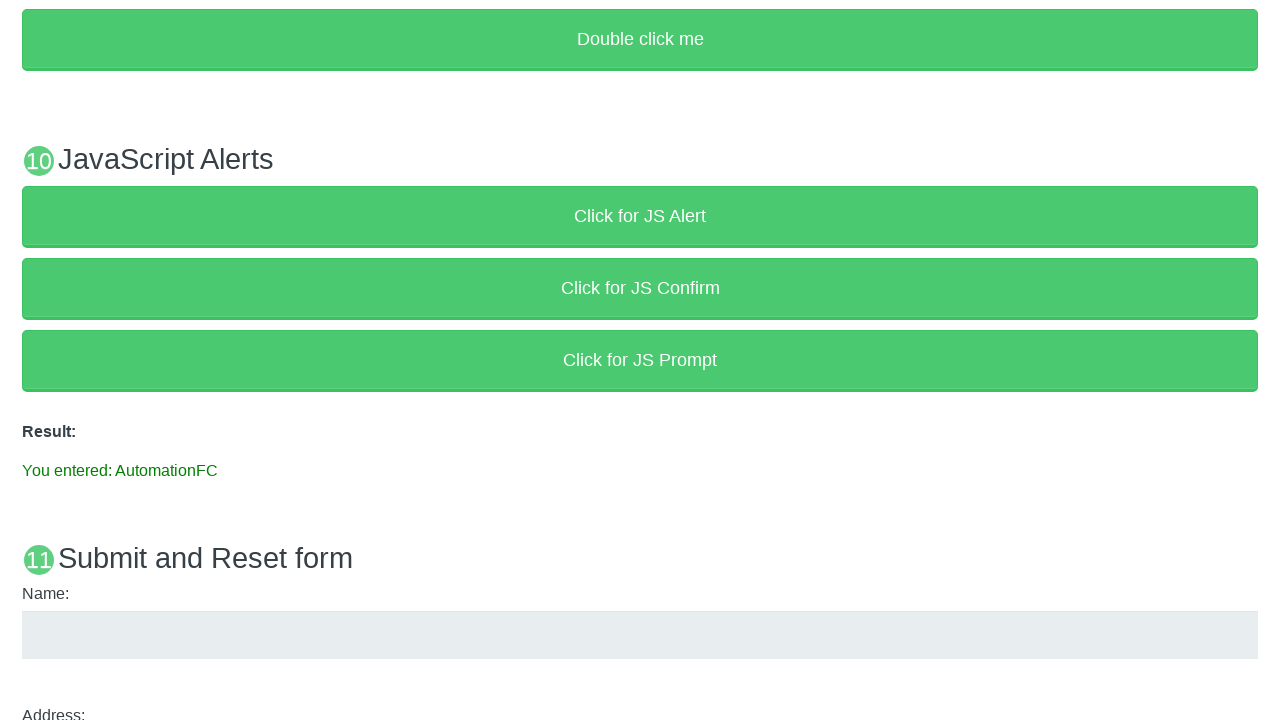

Result text element appeared with entered value 'AutomationFC'
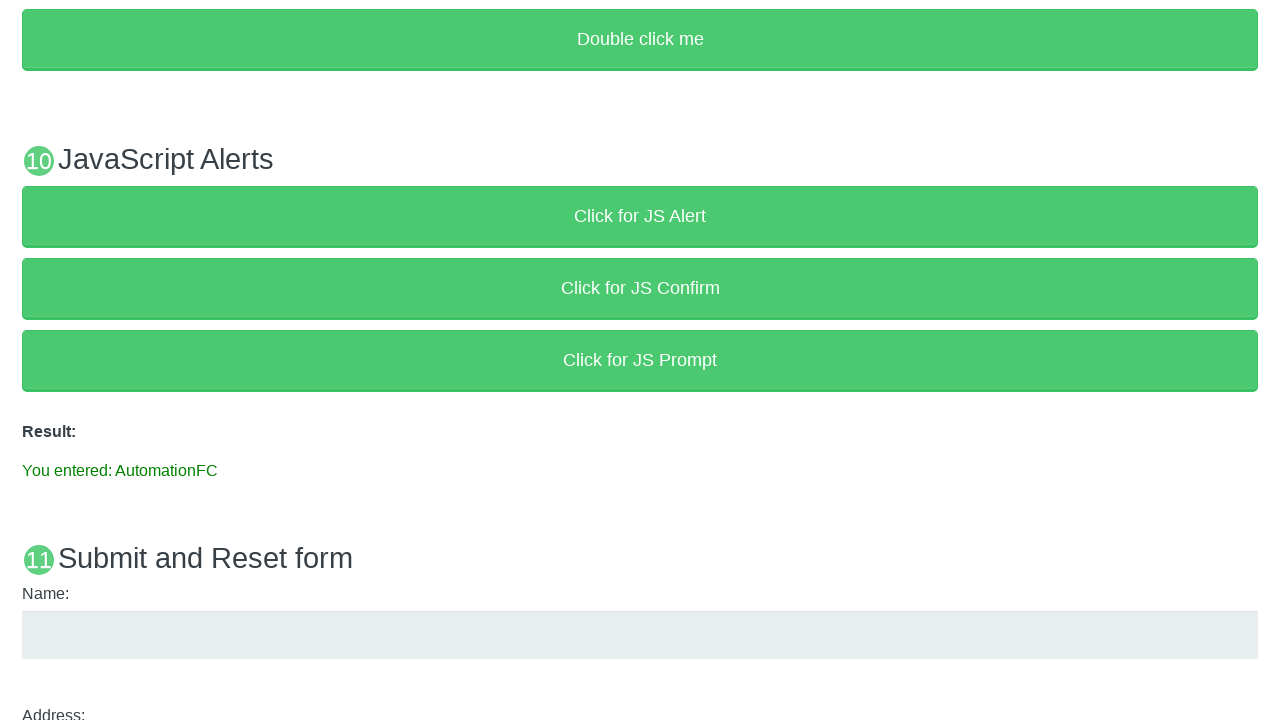

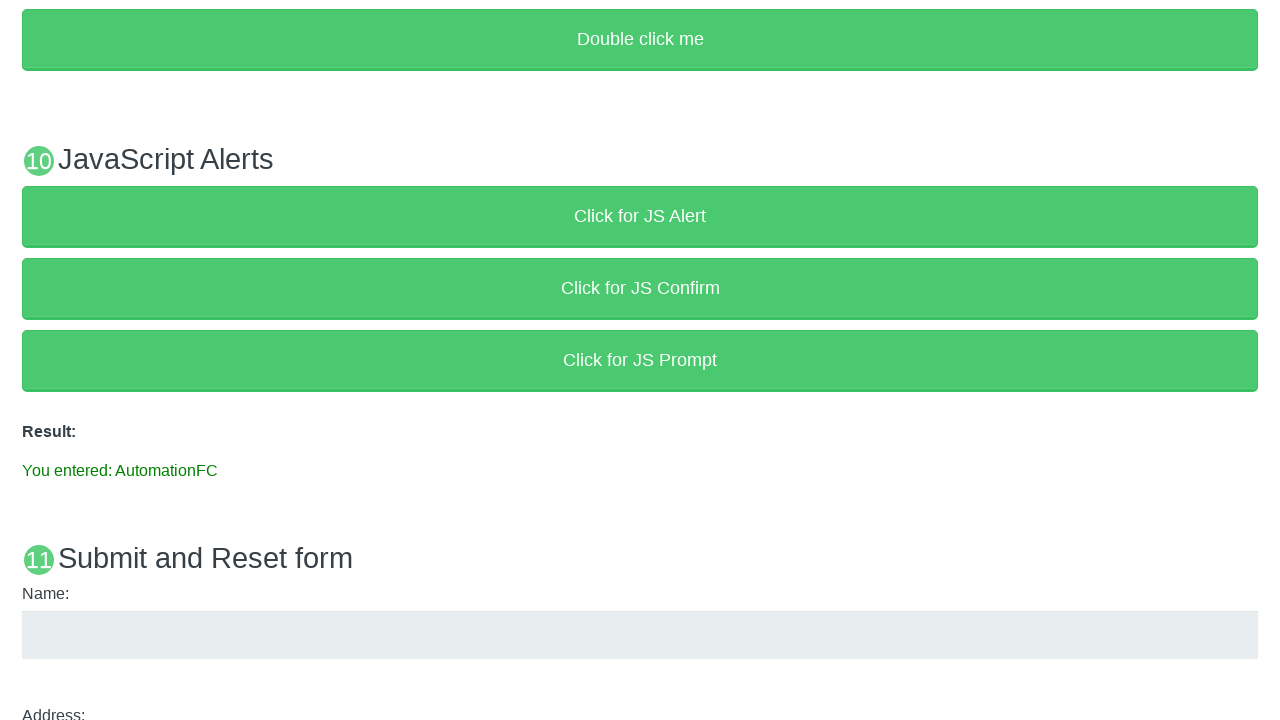